Tests infinite scroll functionality by navigating to the infinite scroll page and scrolling down the page using JavaScript execution

Starting URL: http://the-internet.herokuapp.com/infinite_scroll

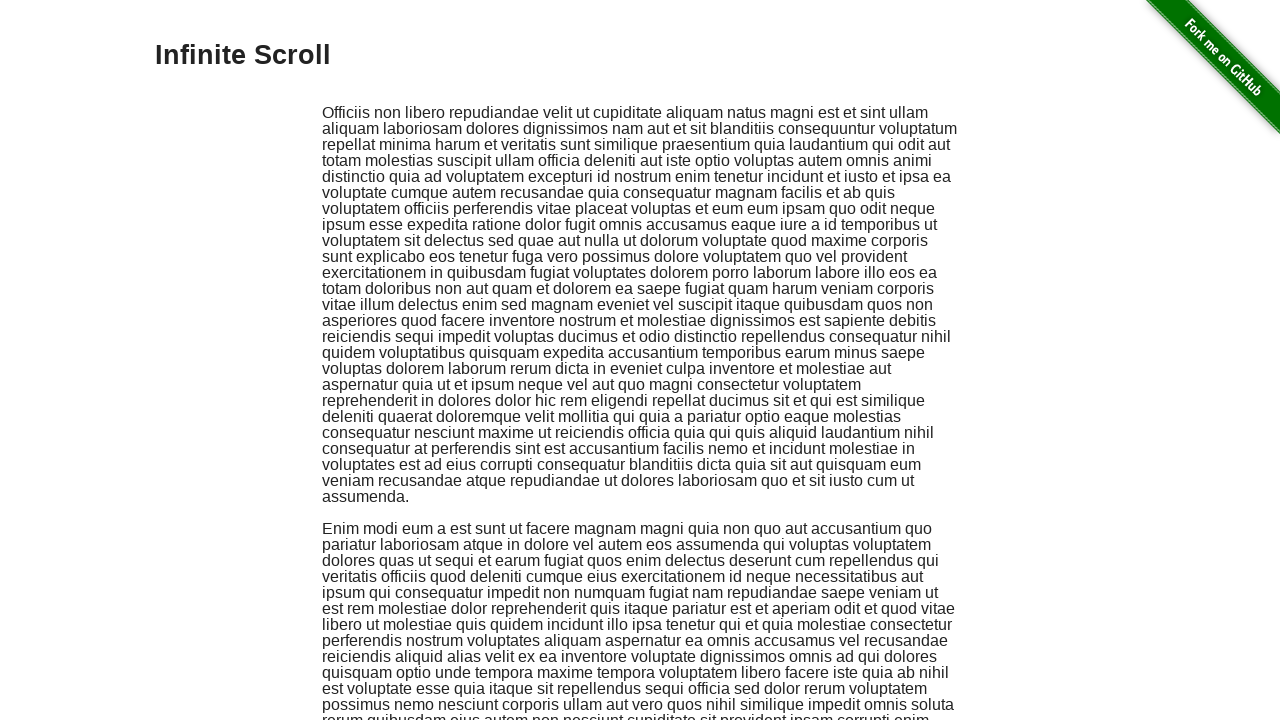

Navigated to infinite scroll page
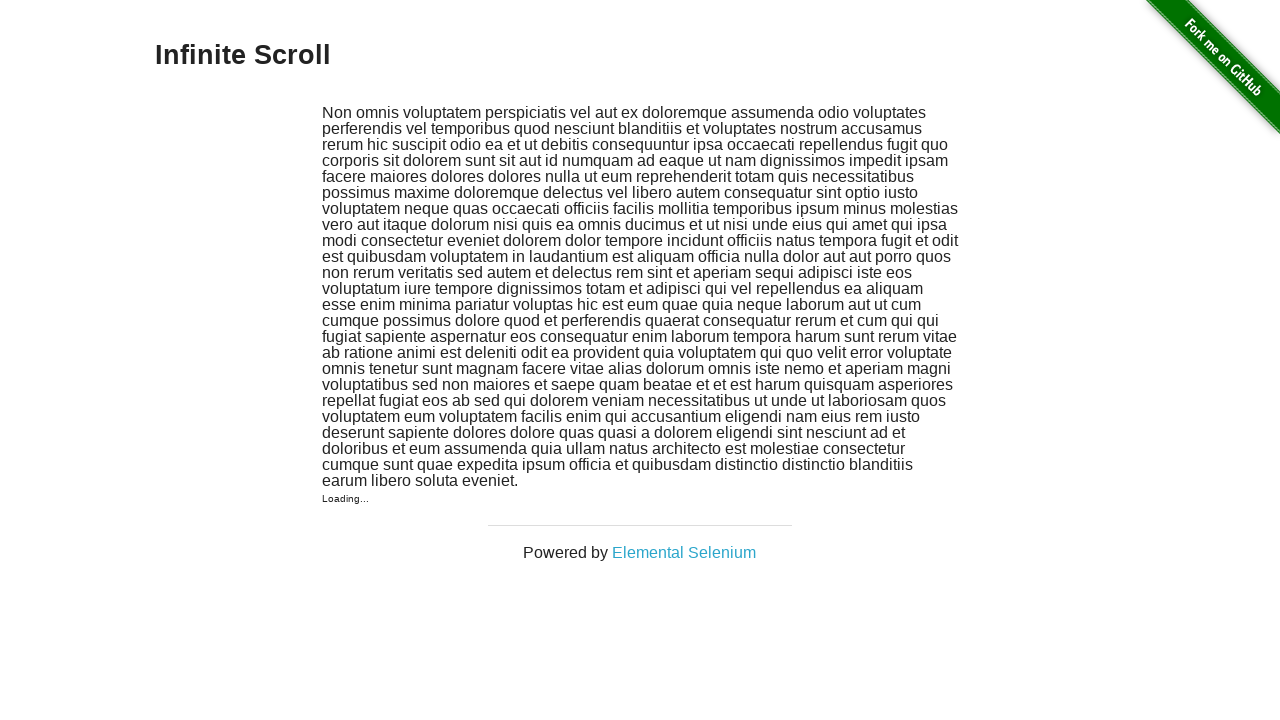

Scrolled down page by 2000 pixels using JavaScript
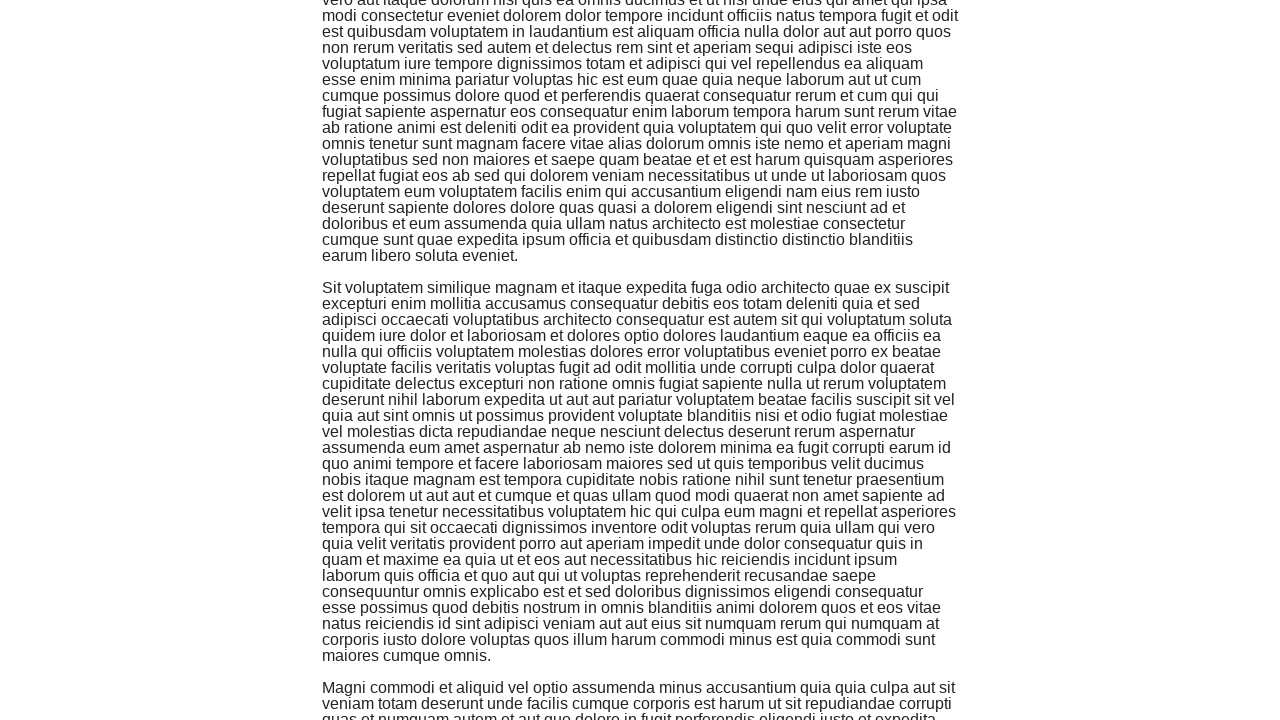

Waited 1000ms for infinite scroll content to load
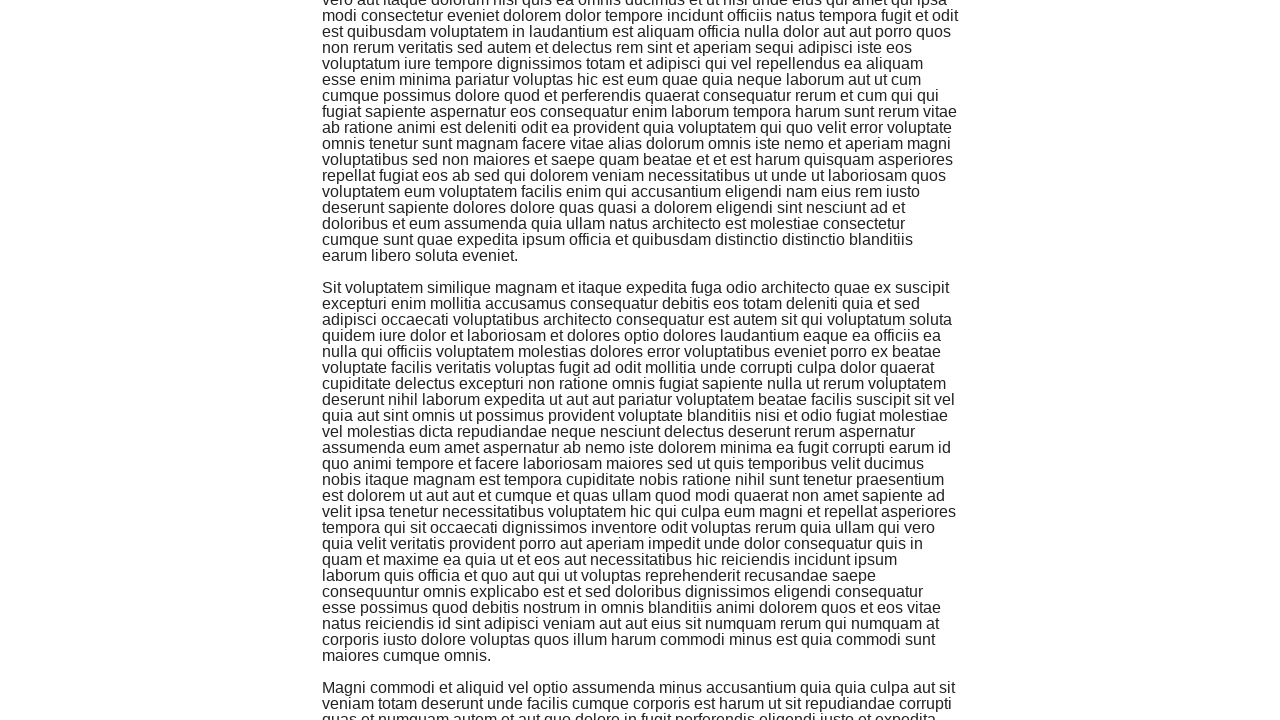

Verified infinite scroll content loaded by finding .jscroll-inner element
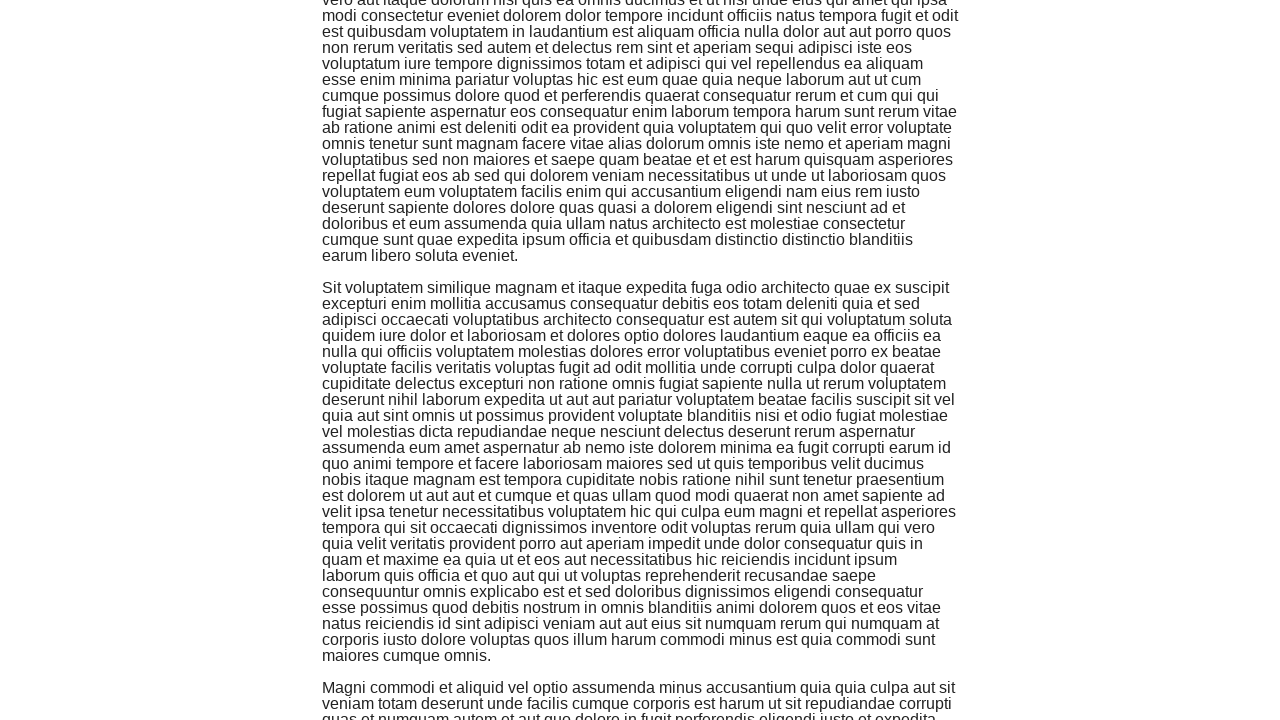

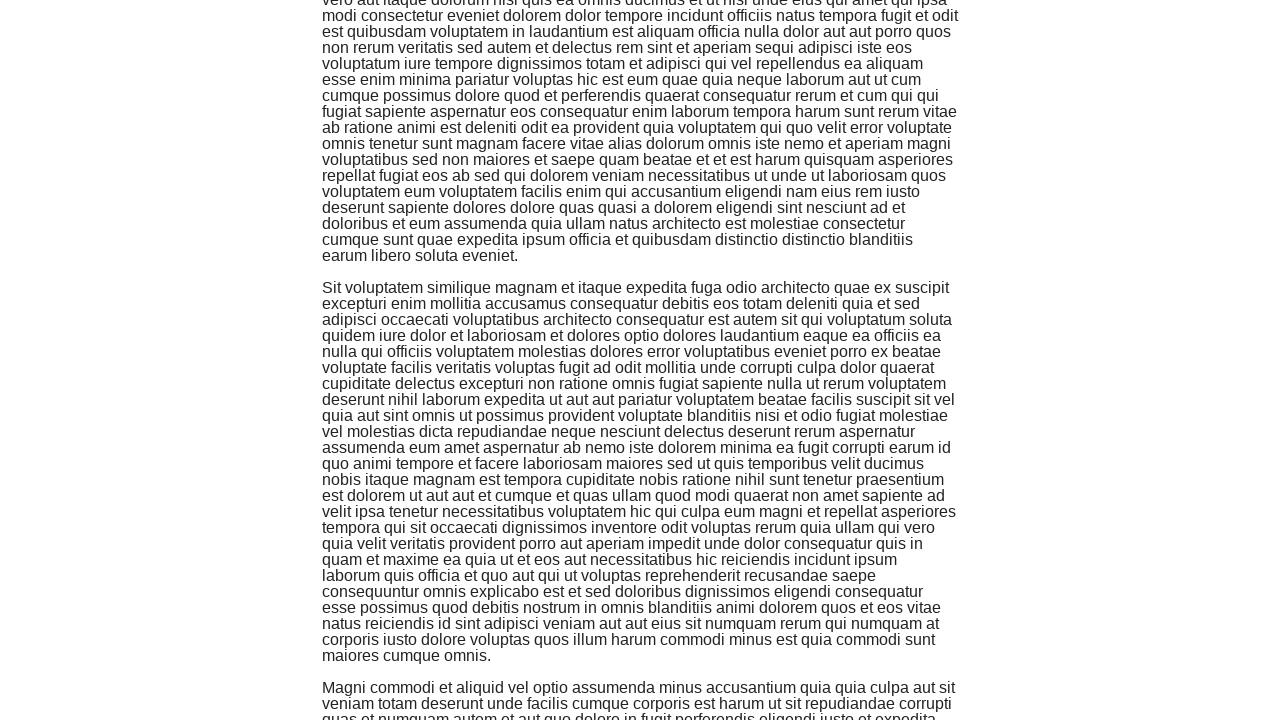